Tests dropdown menu interactions by performing a right-click on one dropdown element and a double-click on another, then verifying their context menus are displayed

Starting URL: https://bonigarcia.dev/selenium-webdriver-java/dropdown-menu.html

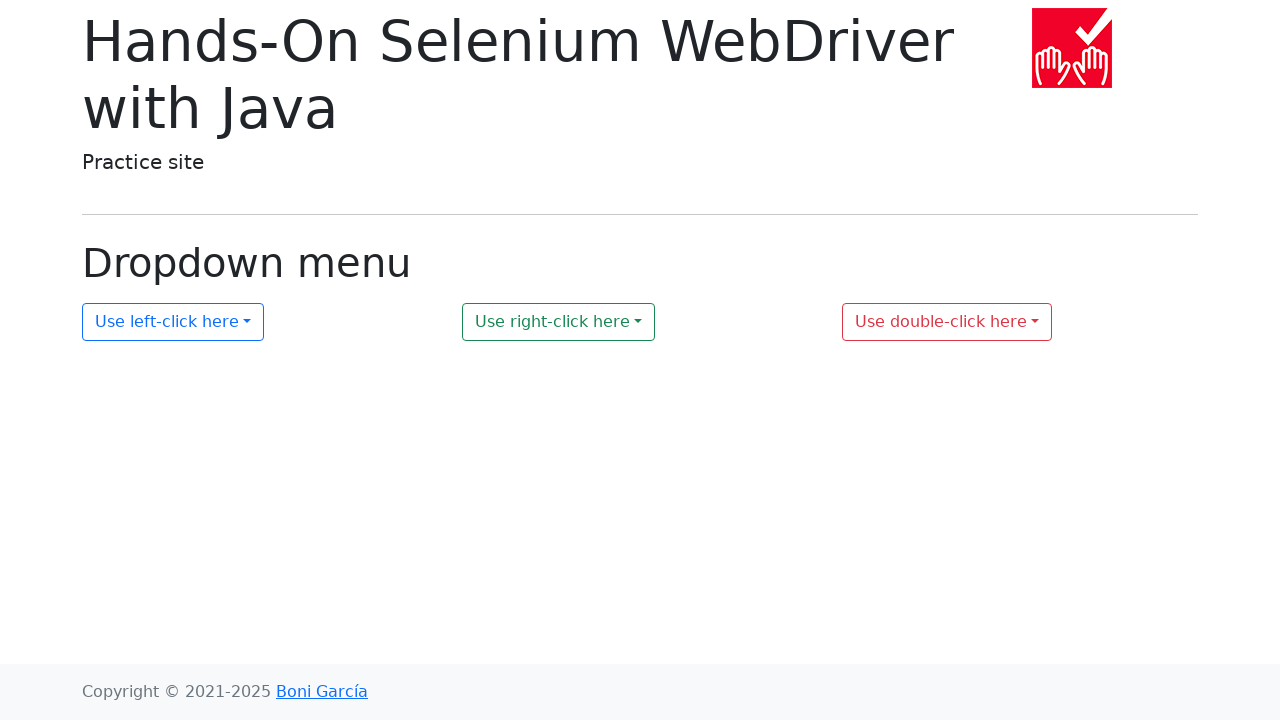

Navigated to dropdown menu test page
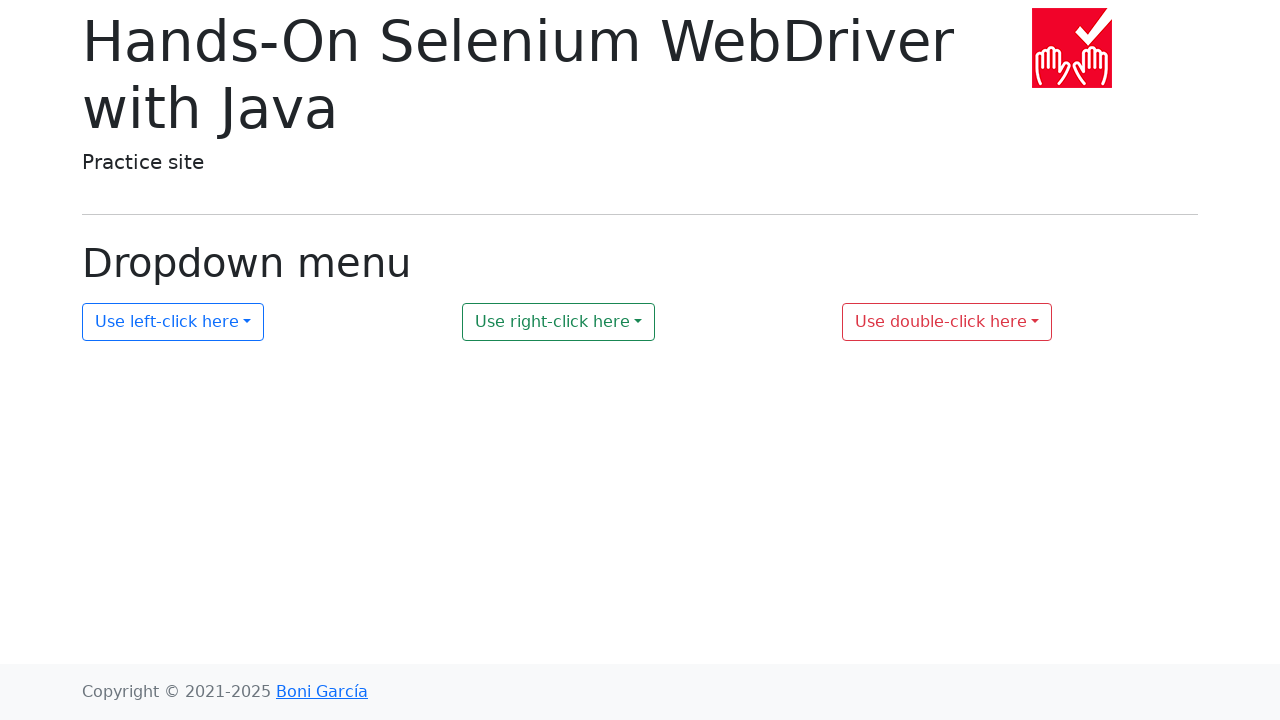

Located second dropdown element
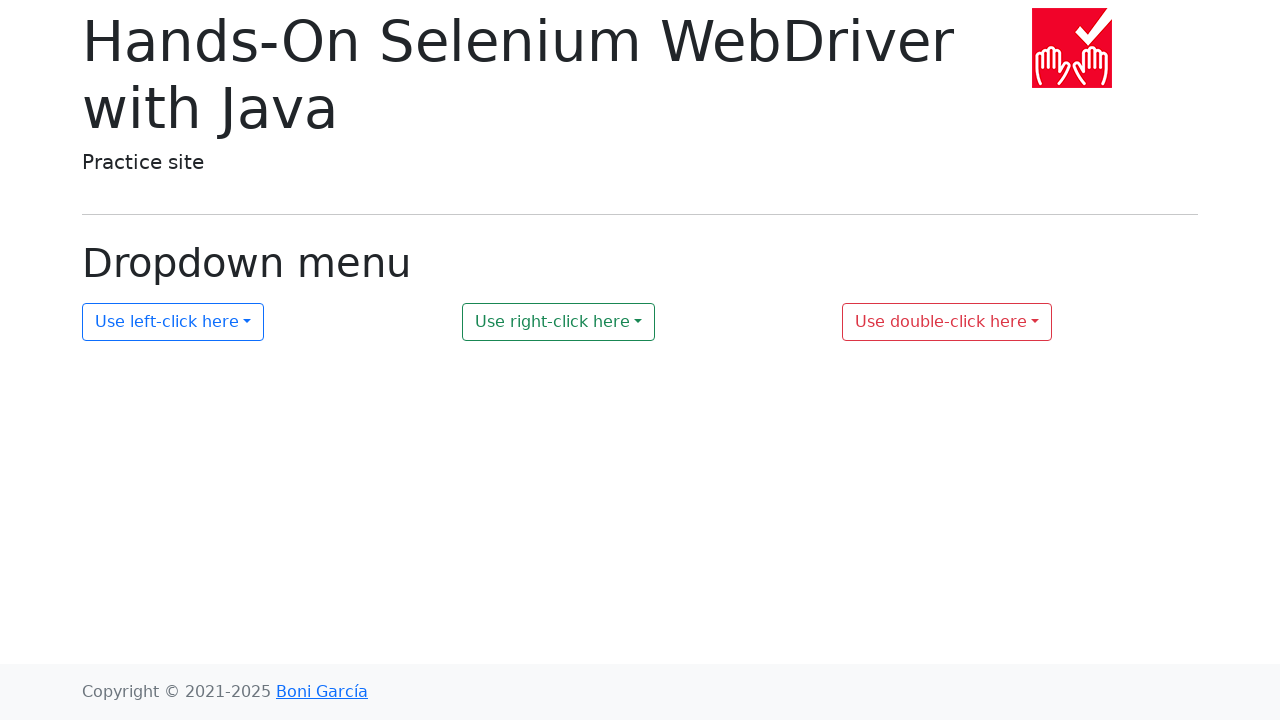

Right-clicked on second dropdown element at (559, 322) on #my-dropdown-2
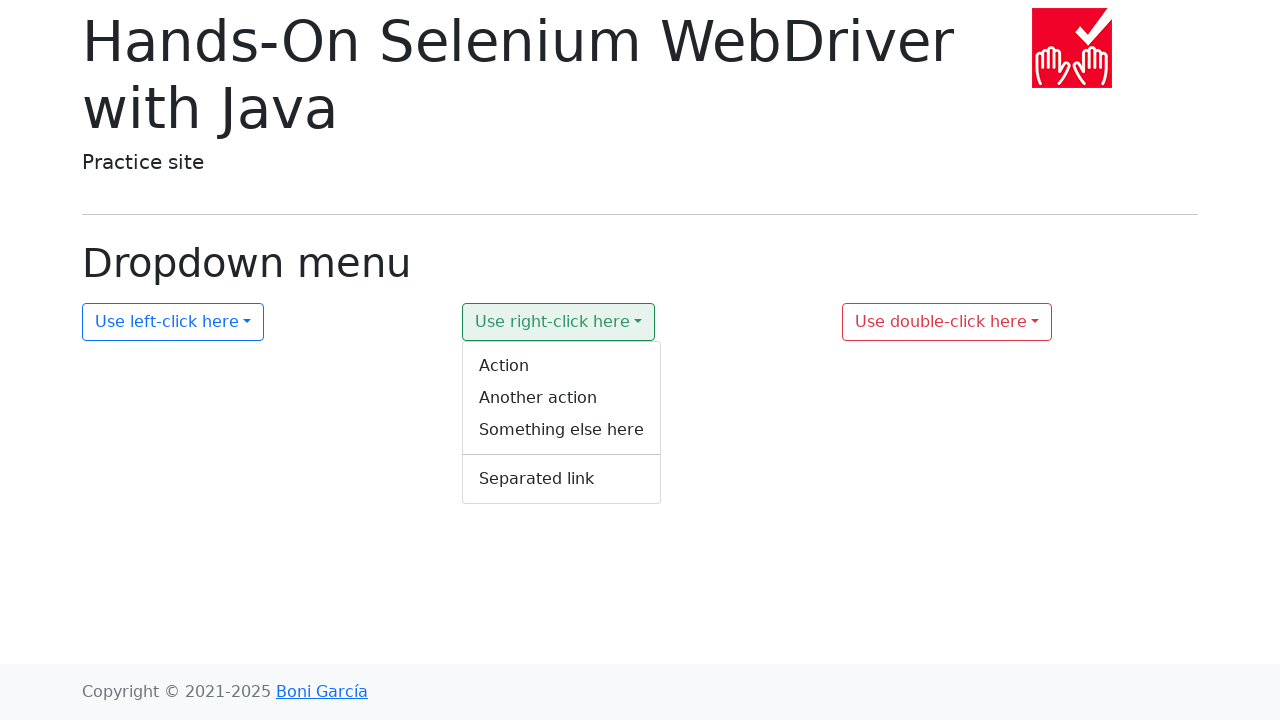

Located context menu for second dropdown
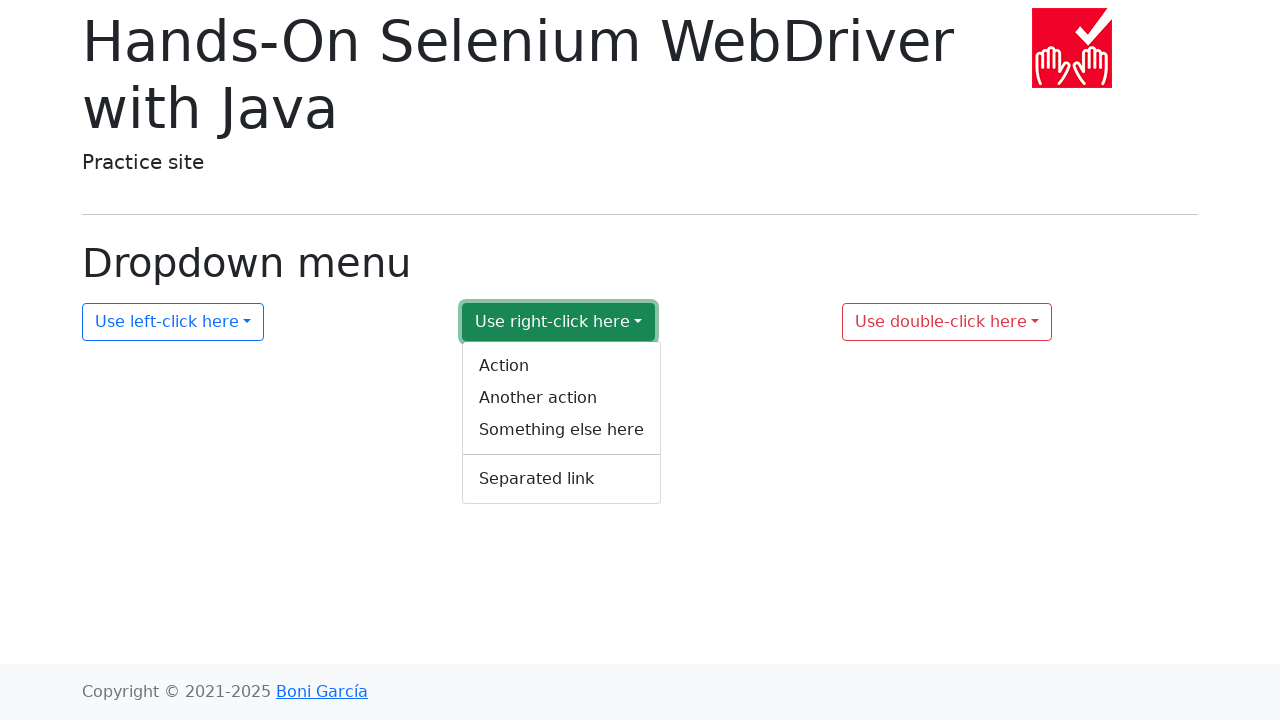

Verified right-click context menu is visible
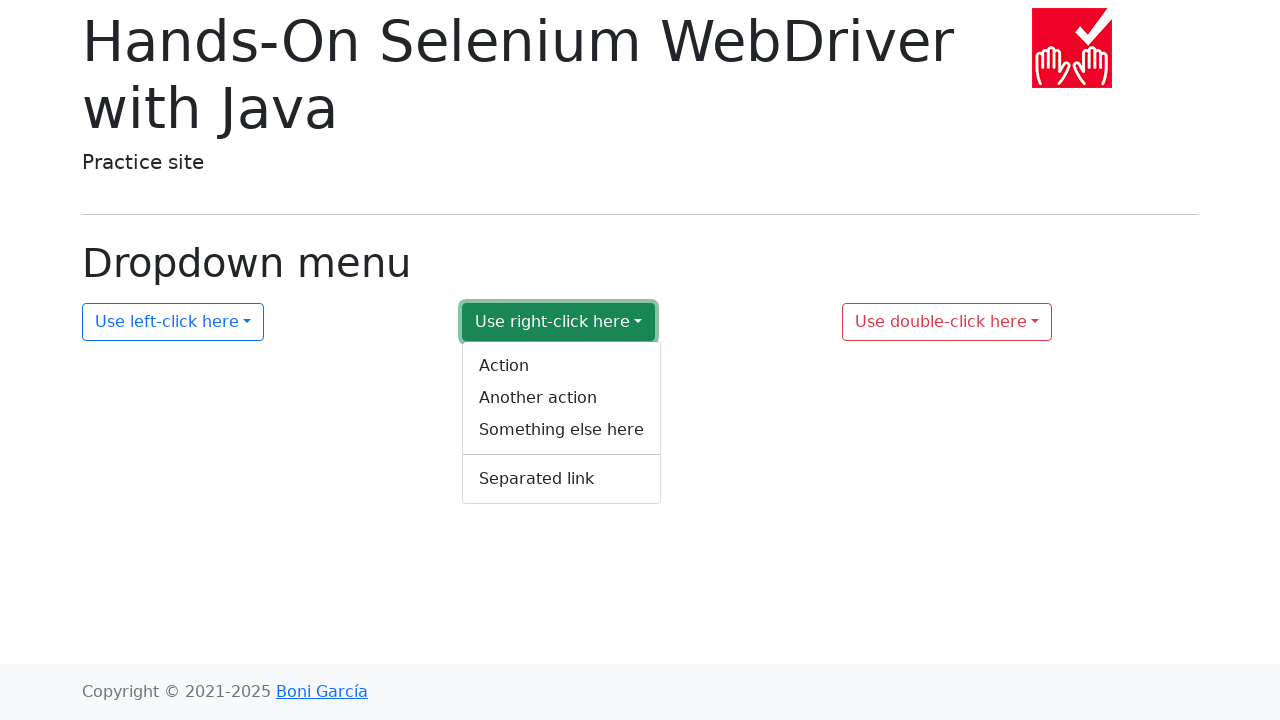

Located third dropdown element
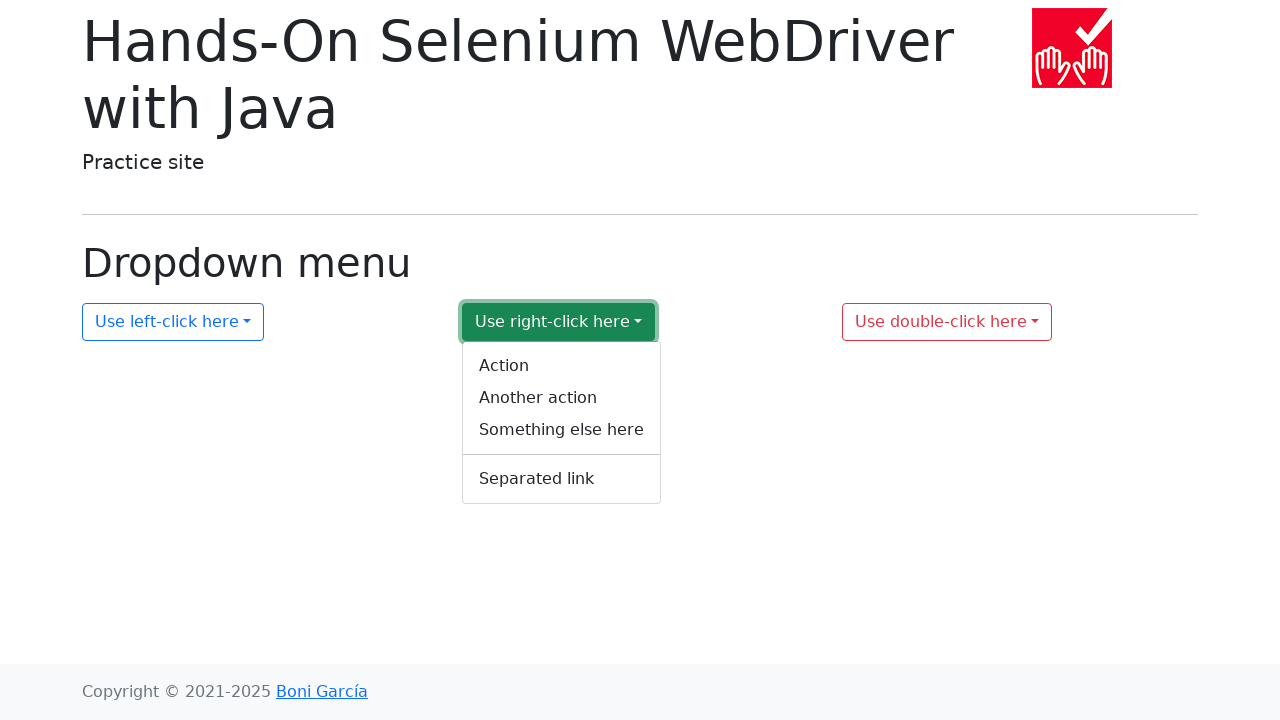

Double-clicked on third dropdown element at (947, 322) on #my-dropdown-3
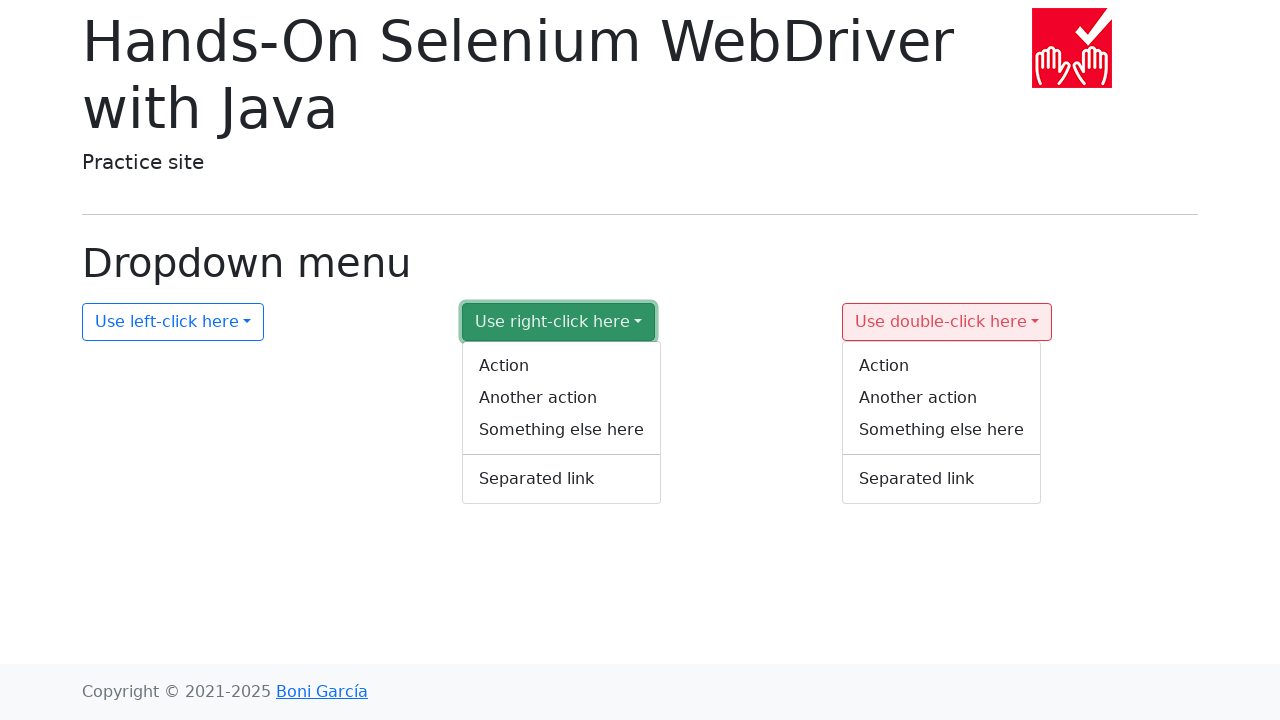

Located context menu for third dropdown
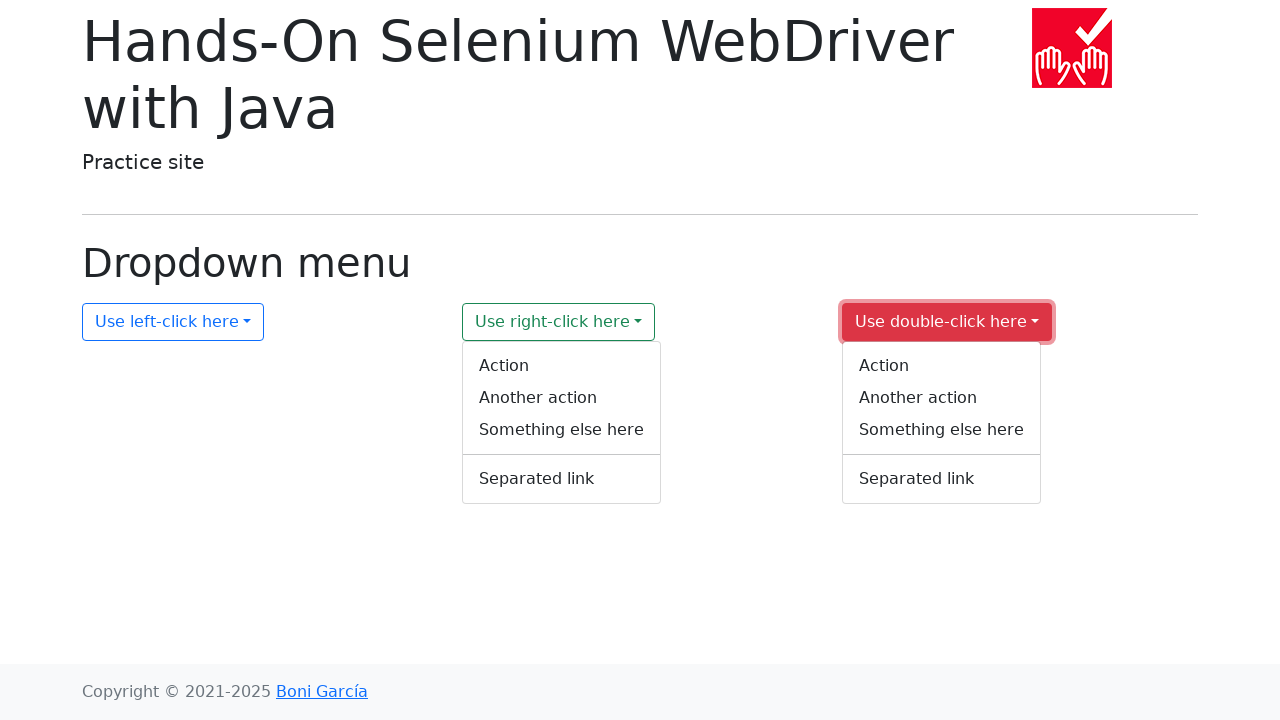

Verified double-click context menu is visible
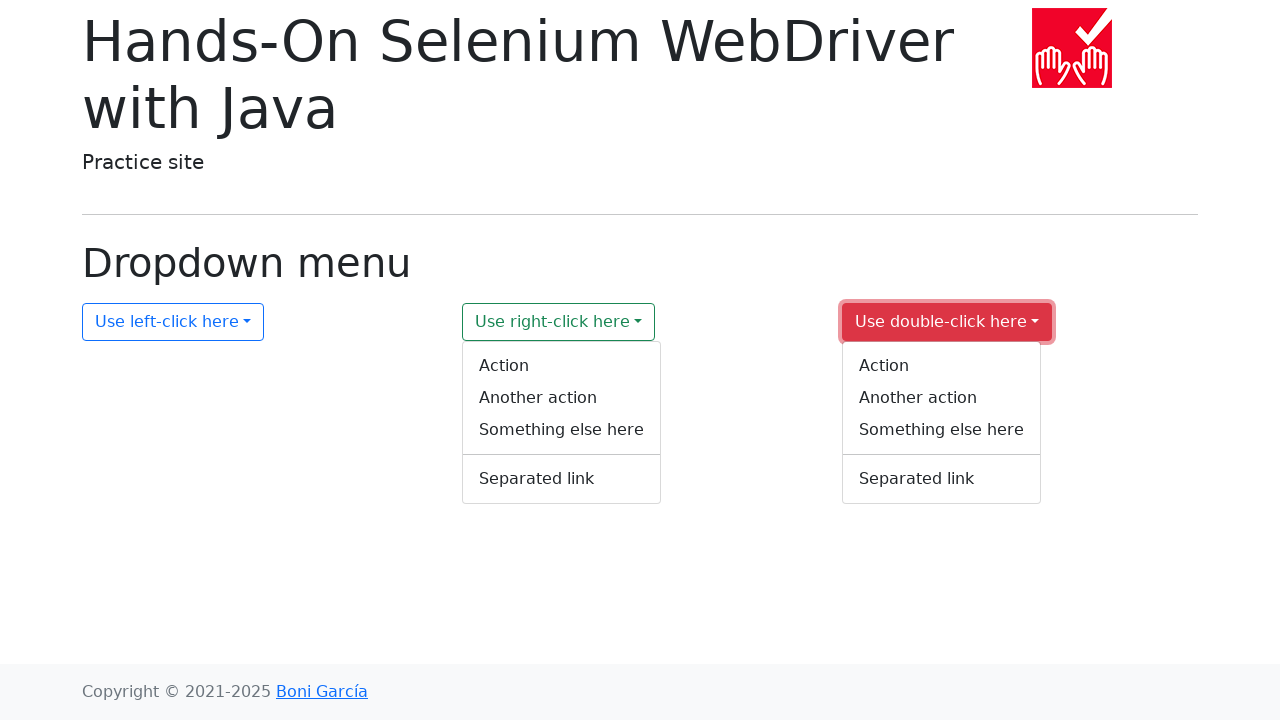

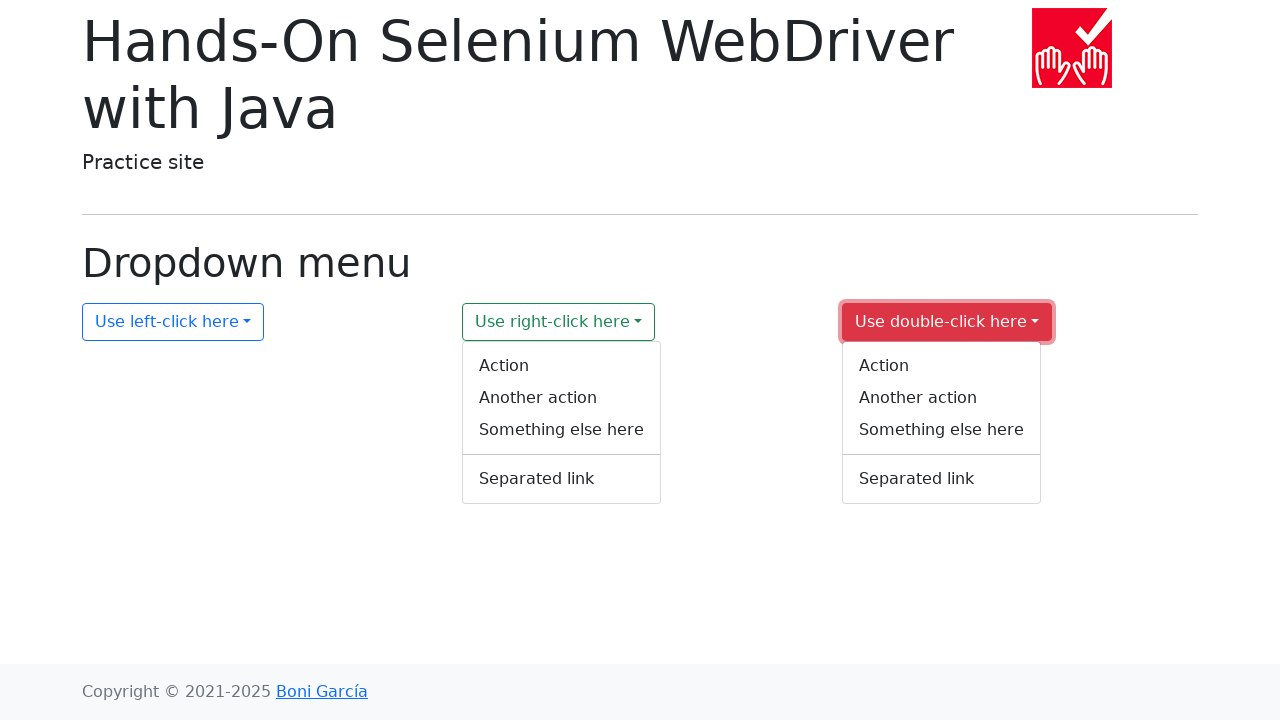